Tests the DemoQA text box form validation by submitting an invalid email format and verifying the error state is displayed with red border.

Starting URL: https://demoqa.com/text-box

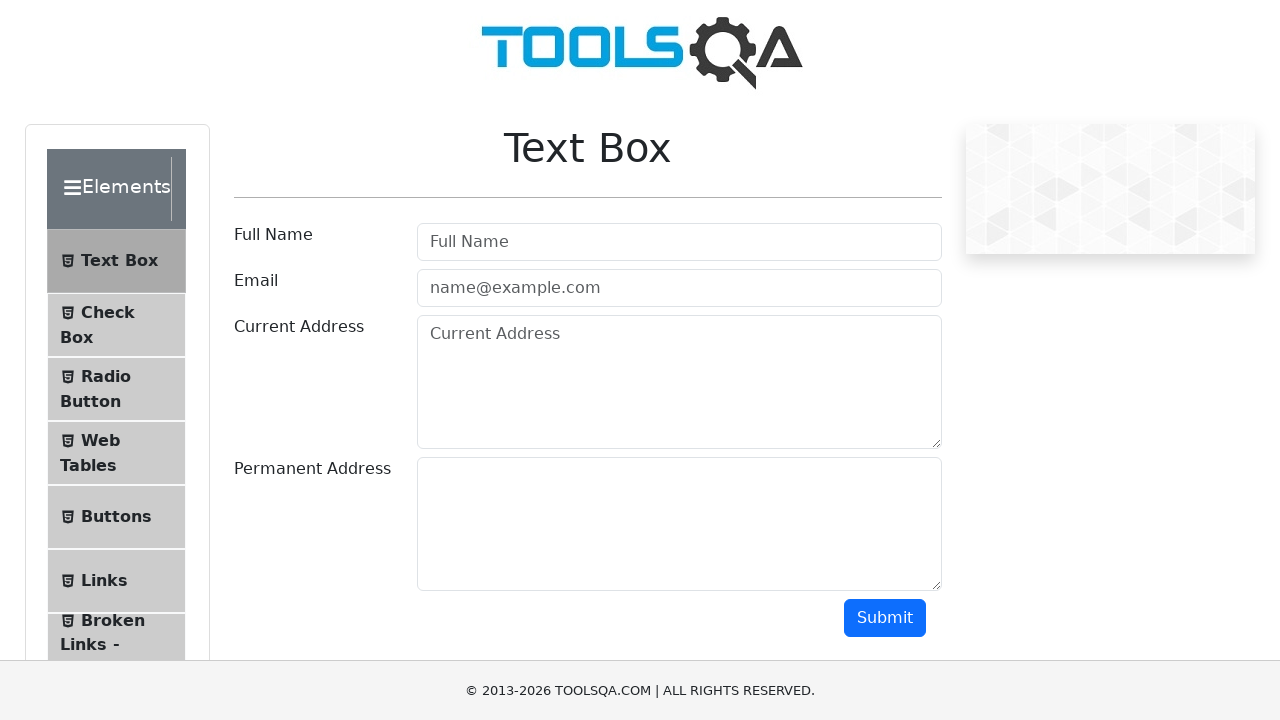

Filled email field with invalid email format 'invalidEmail' on #userEmail
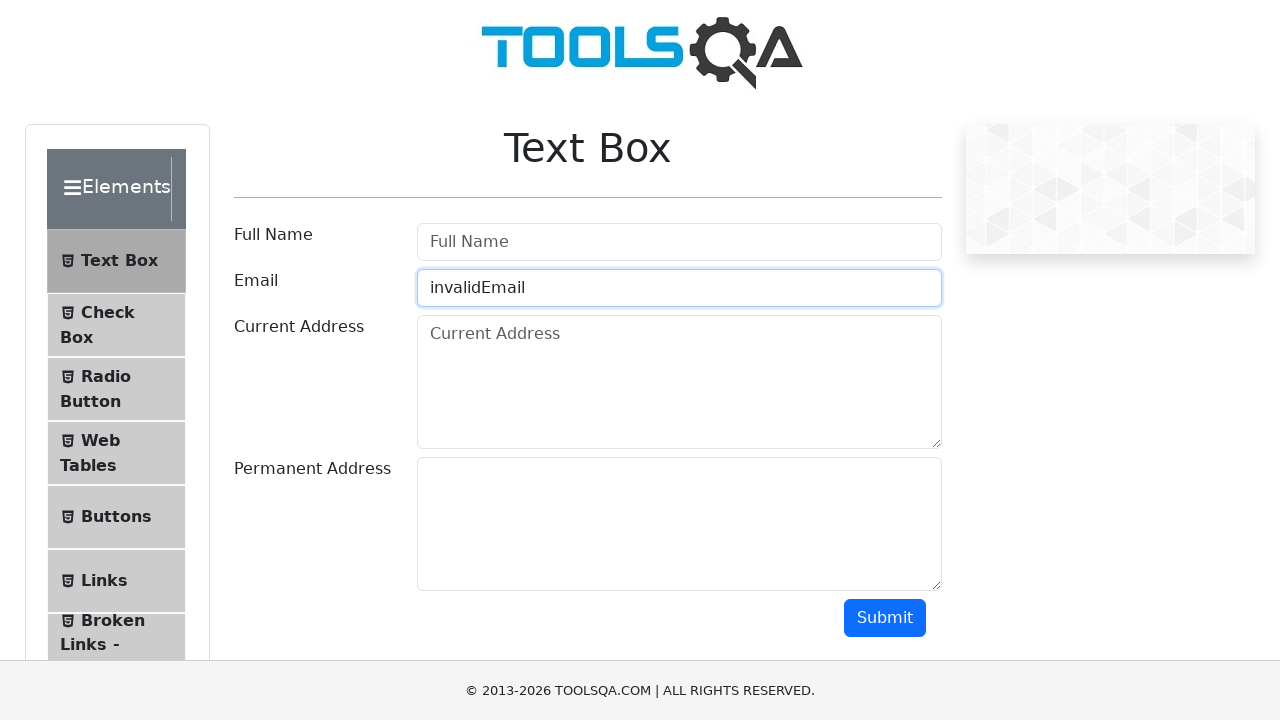

Clicked submit button to submit the form at (885, 618) on #submit
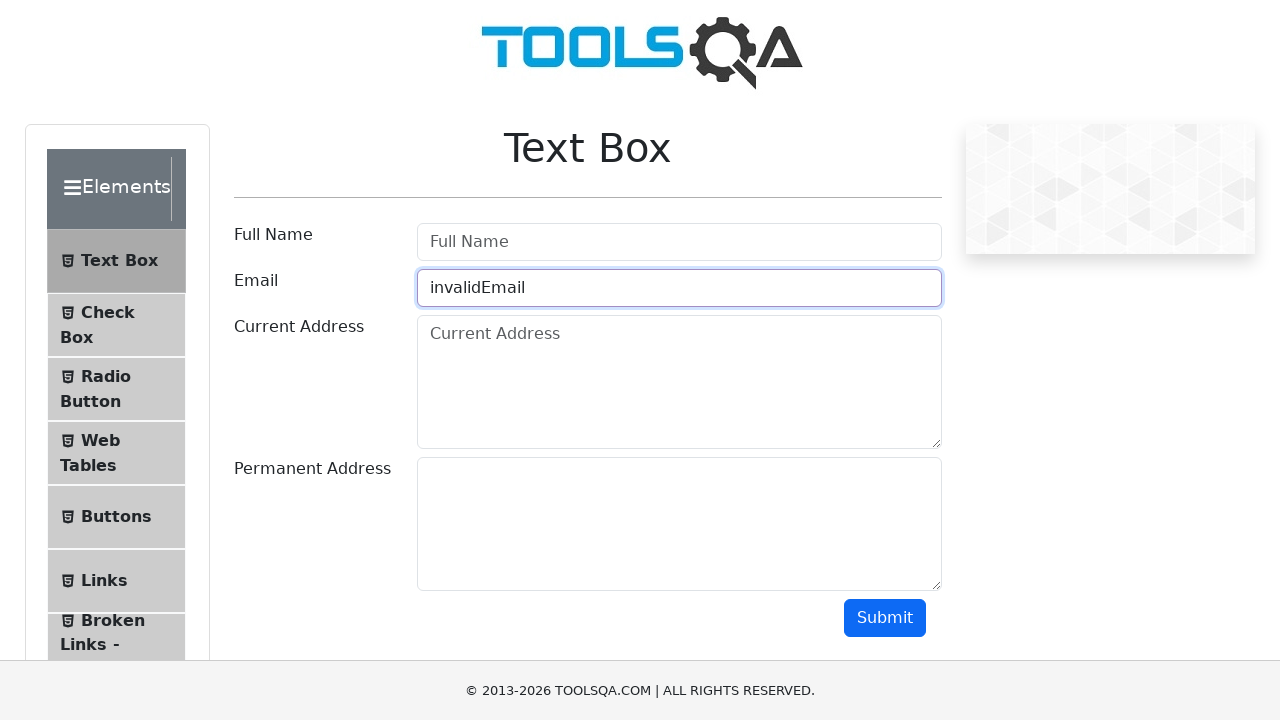

Located email field element
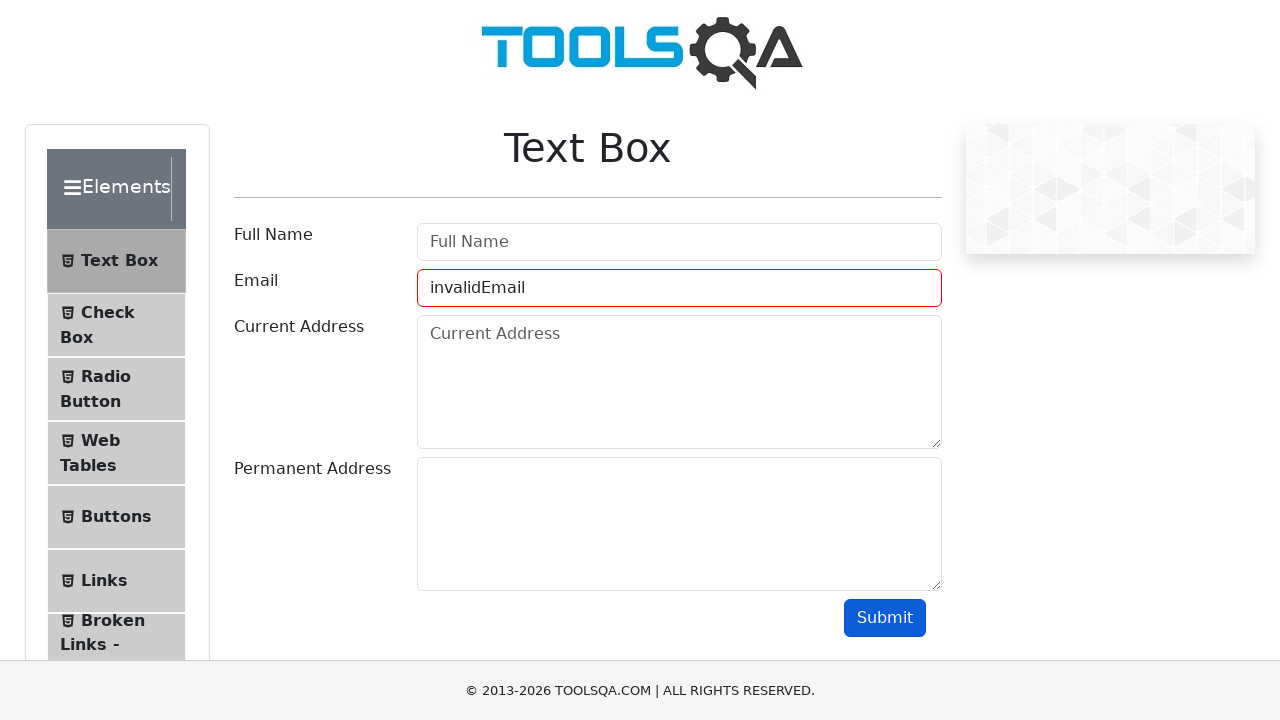

Verified email field has 'field-error' class indicating error state with red border
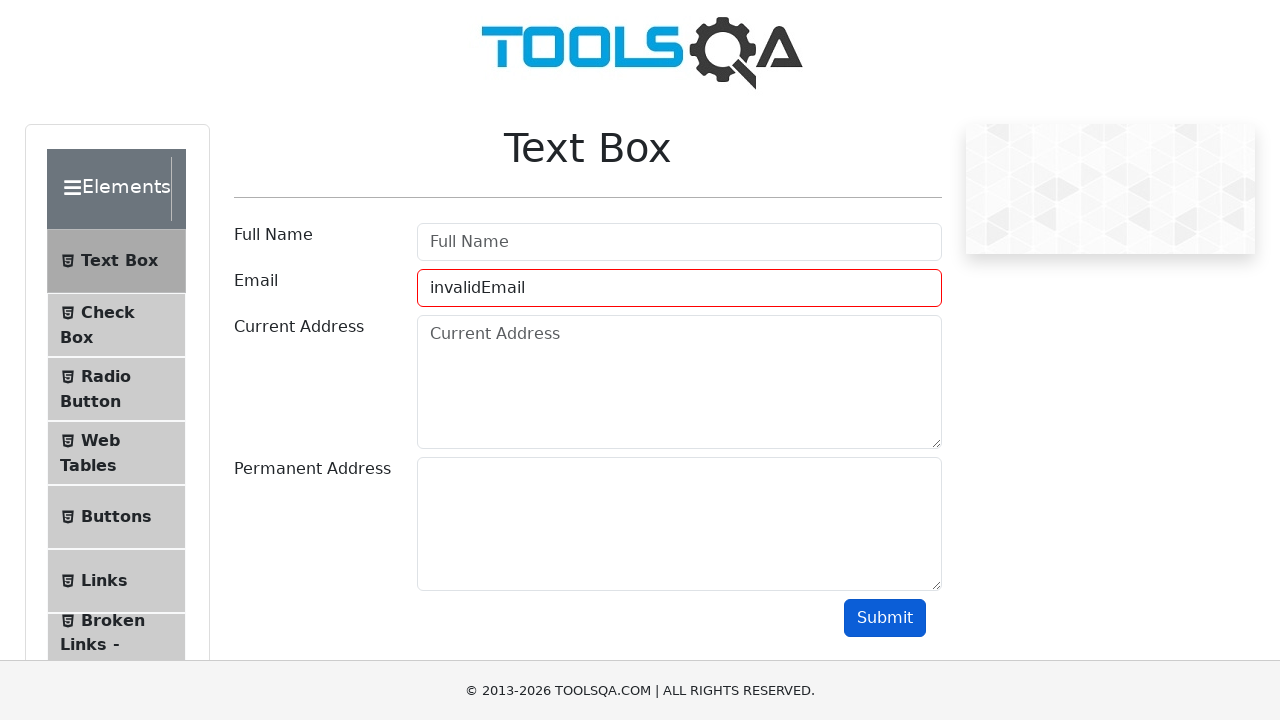

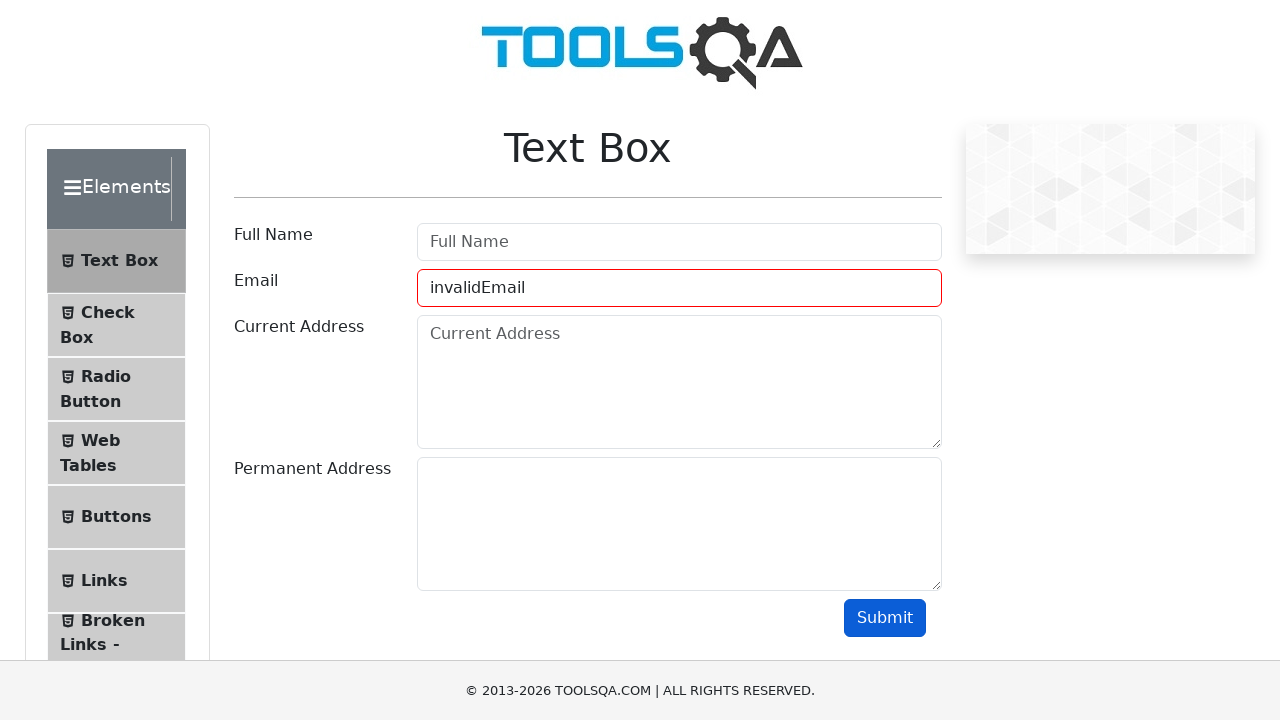